Tests contact form submission without name field, verifying the form still submits and displays a message with empty name.

Starting URL: https://lm.skillbox.cc/qa_tester/module02/homework1/

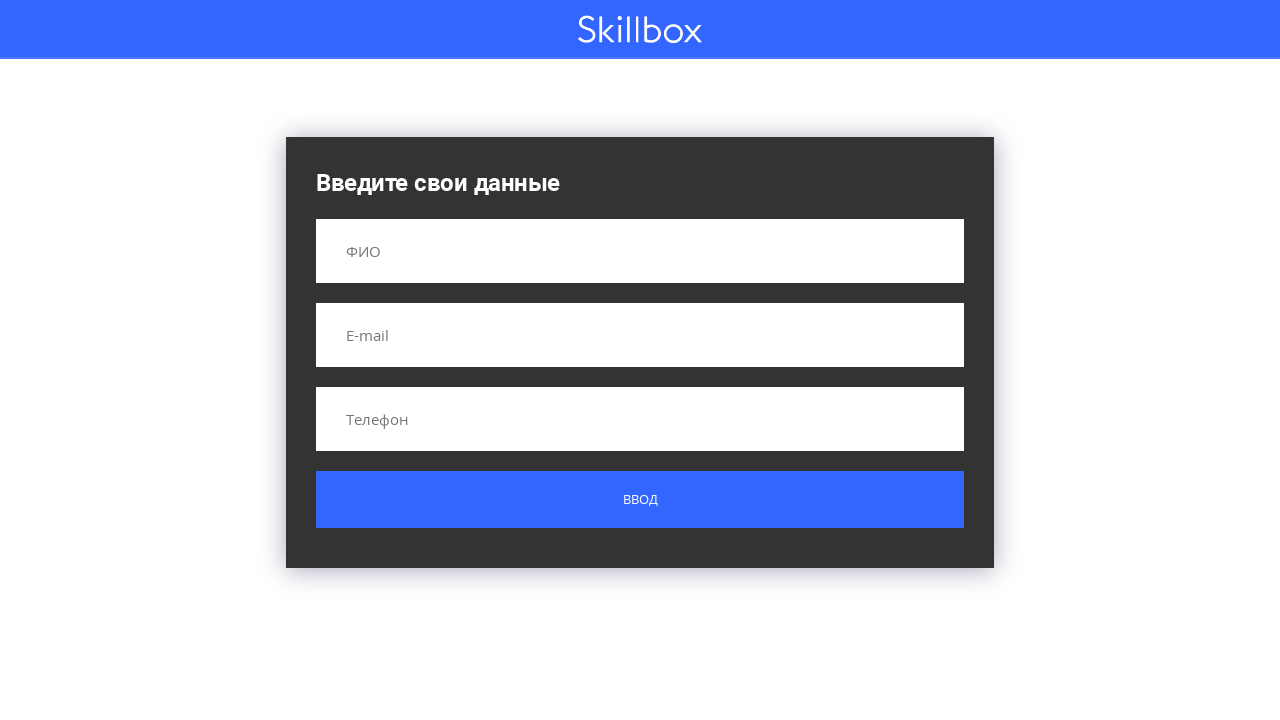

Filled email field with 'milo@mail.ru' on input[name='email']
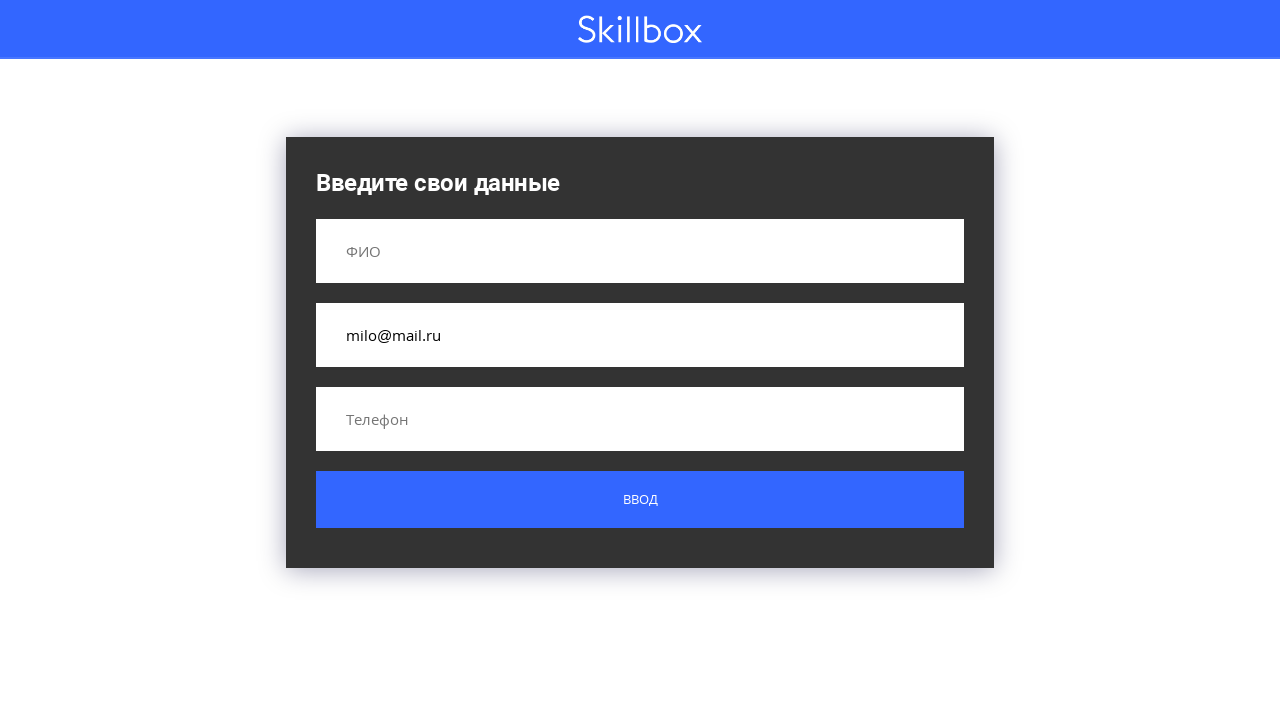

Filled phone field with '123456789' on input[name='phone']
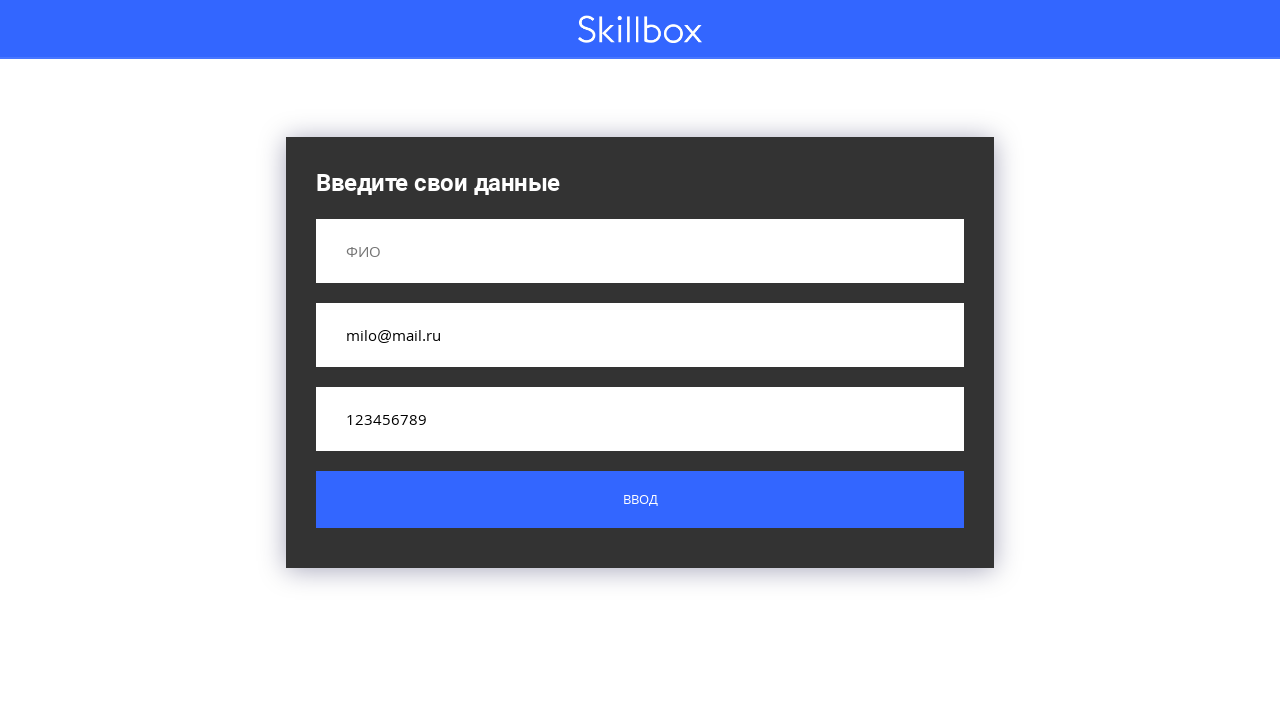

Clicked submit button to submit form without name field at (640, 500) on .button
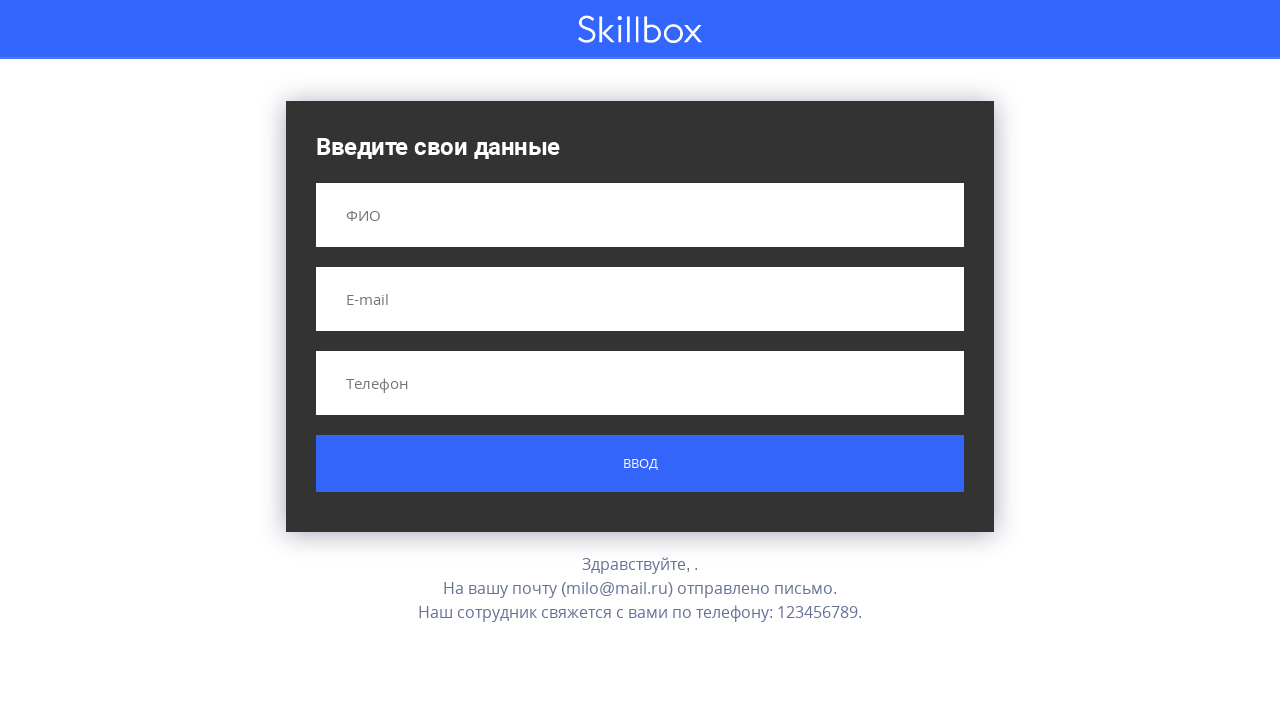

Form submission result message appeared
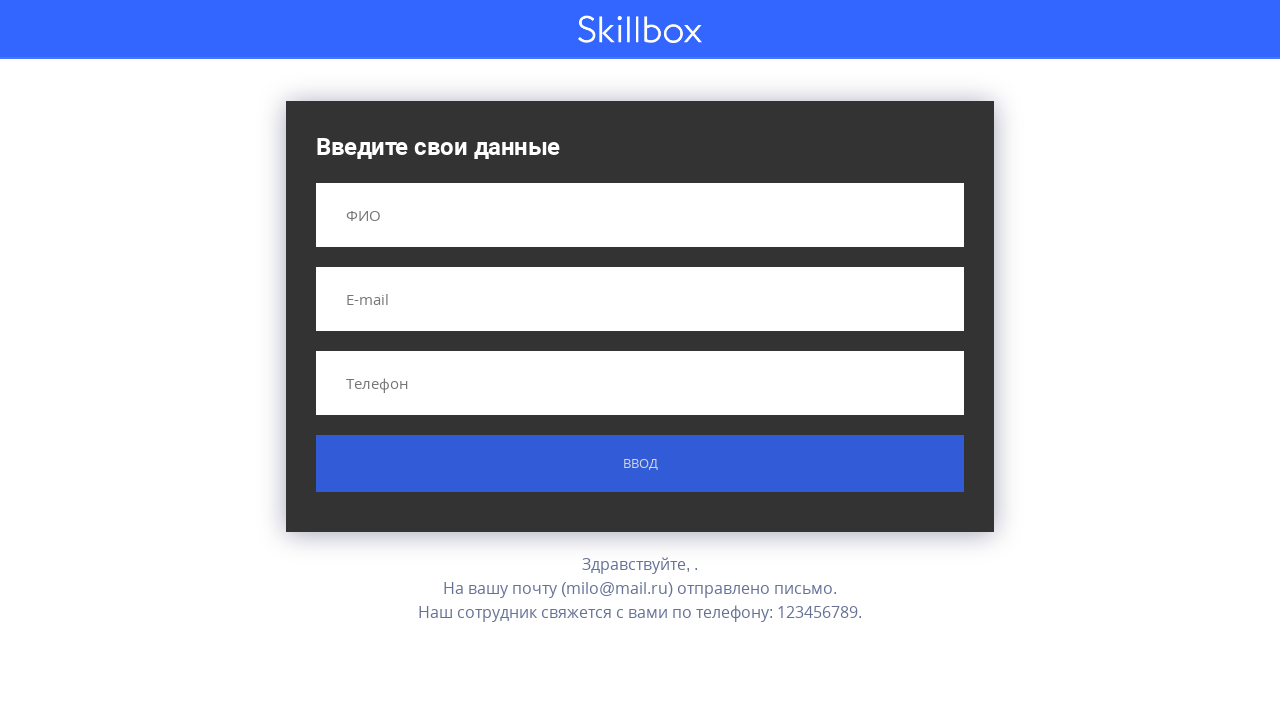

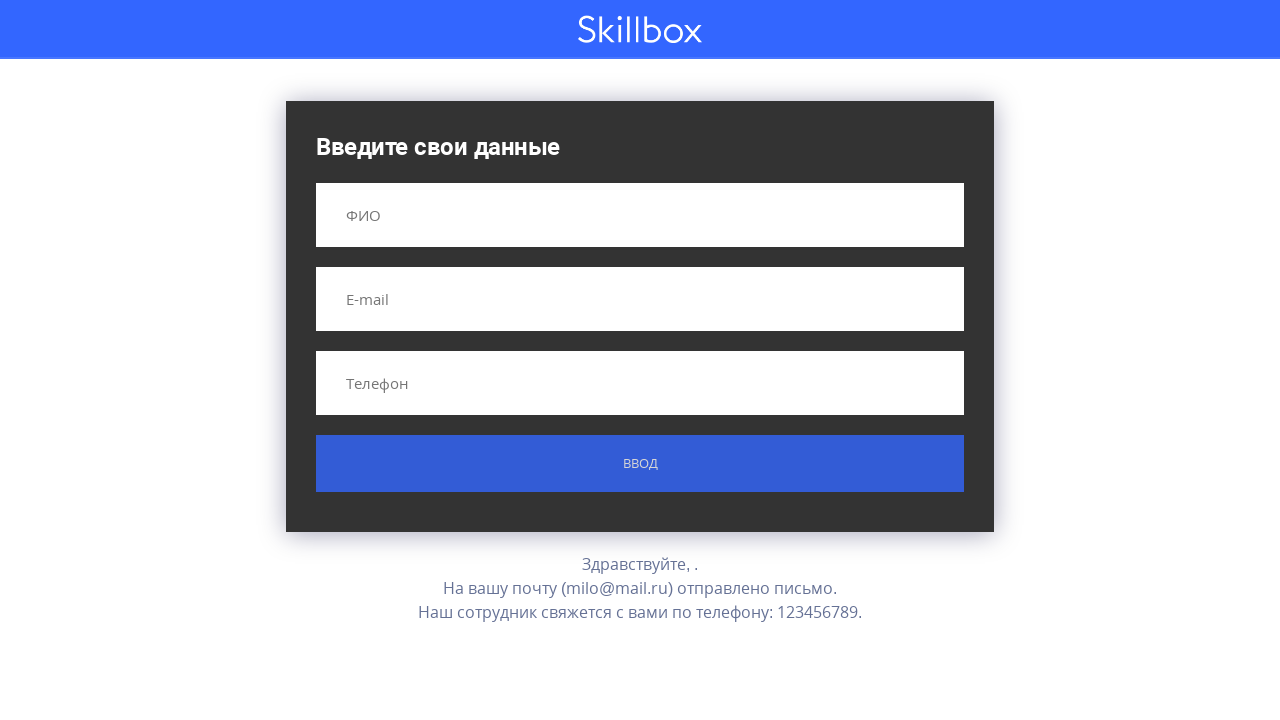